Tests dynamic loading by clicking Start button and waiting for "Hello World!" text to appear

Starting URL: https://automationfc.github.io/dynamic-loading/

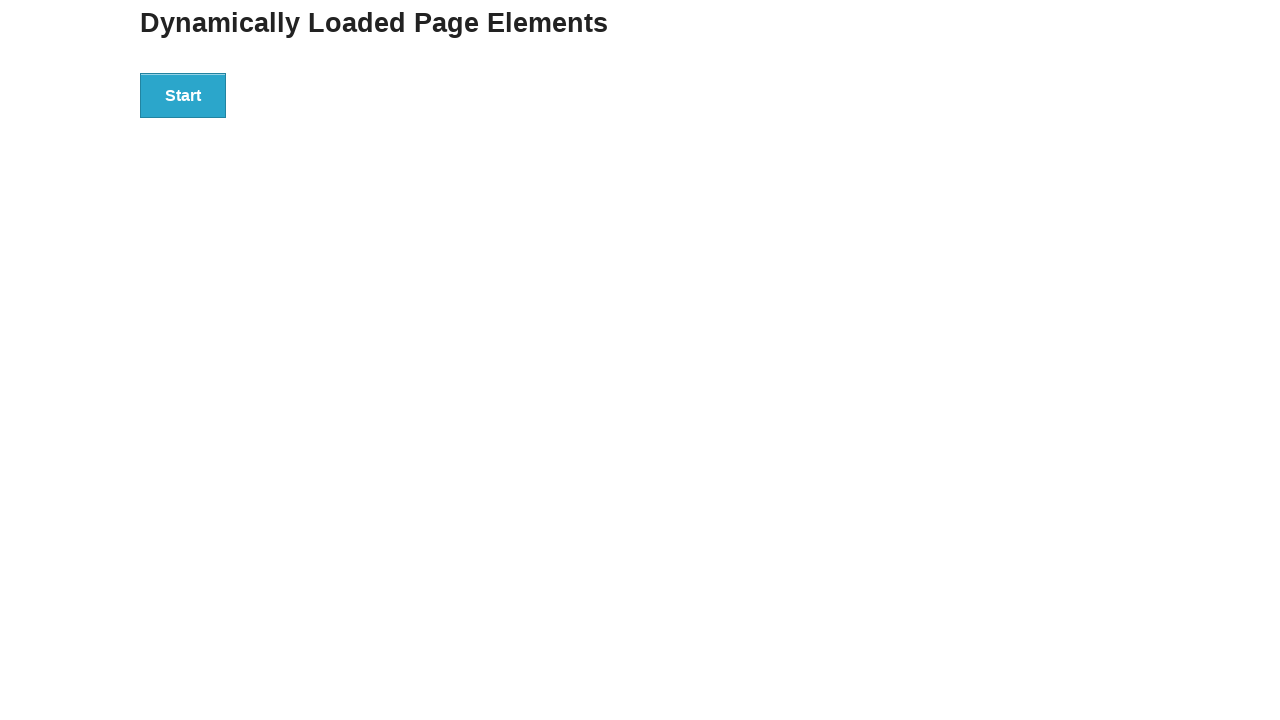

Clicked Start button to initiate dynamic loading at (183, 95) on xpath=//div[@id='start']/button
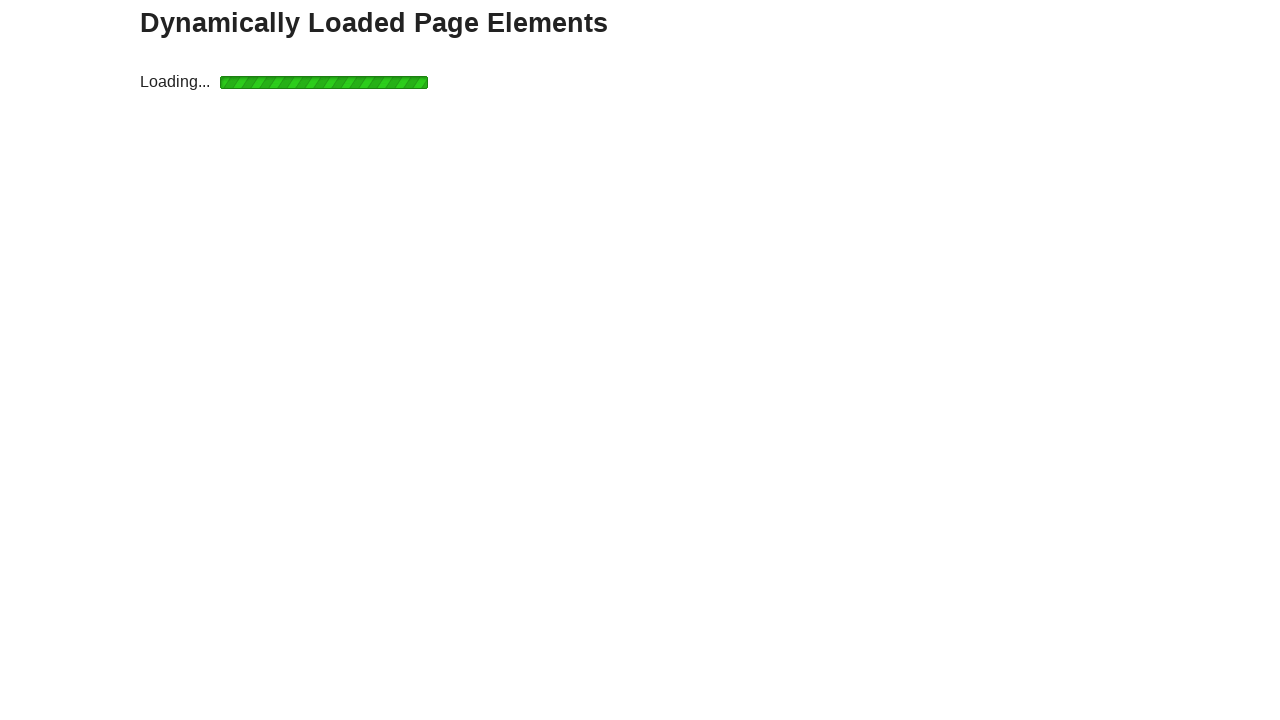

Waited for 'Hello World!' text to appear (visible state)
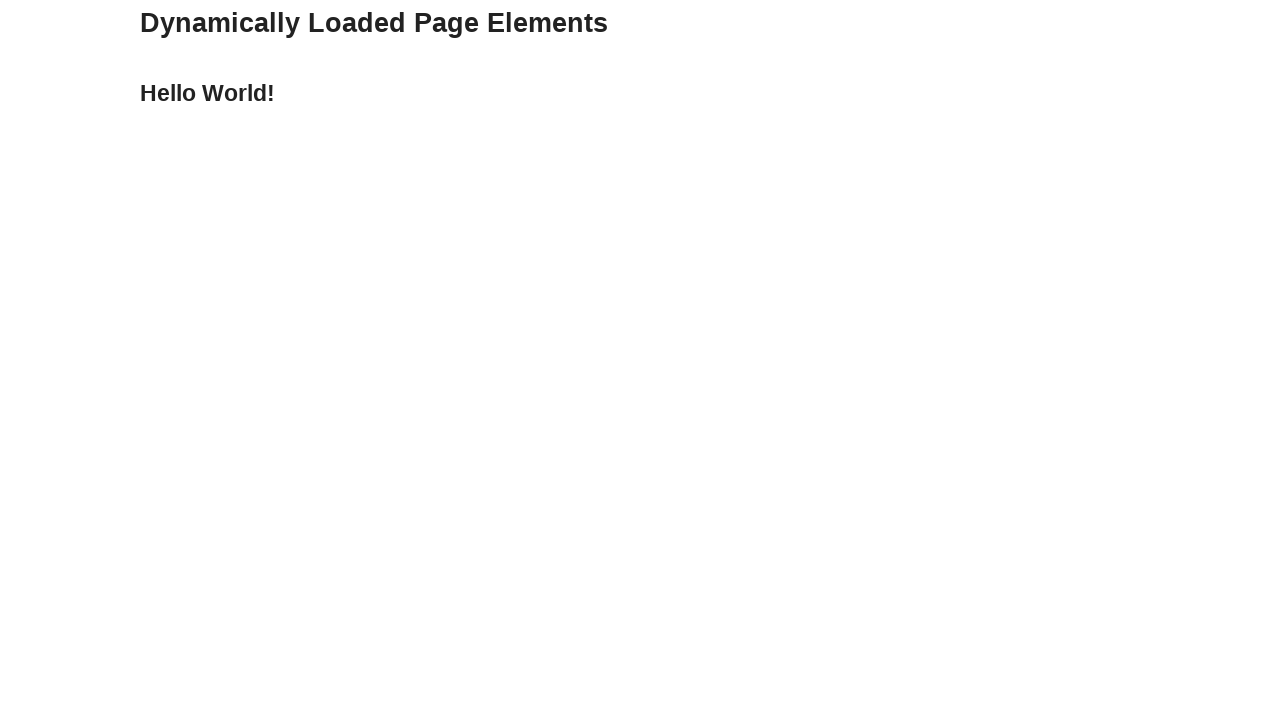

Verified 'Hello World!' element is visible
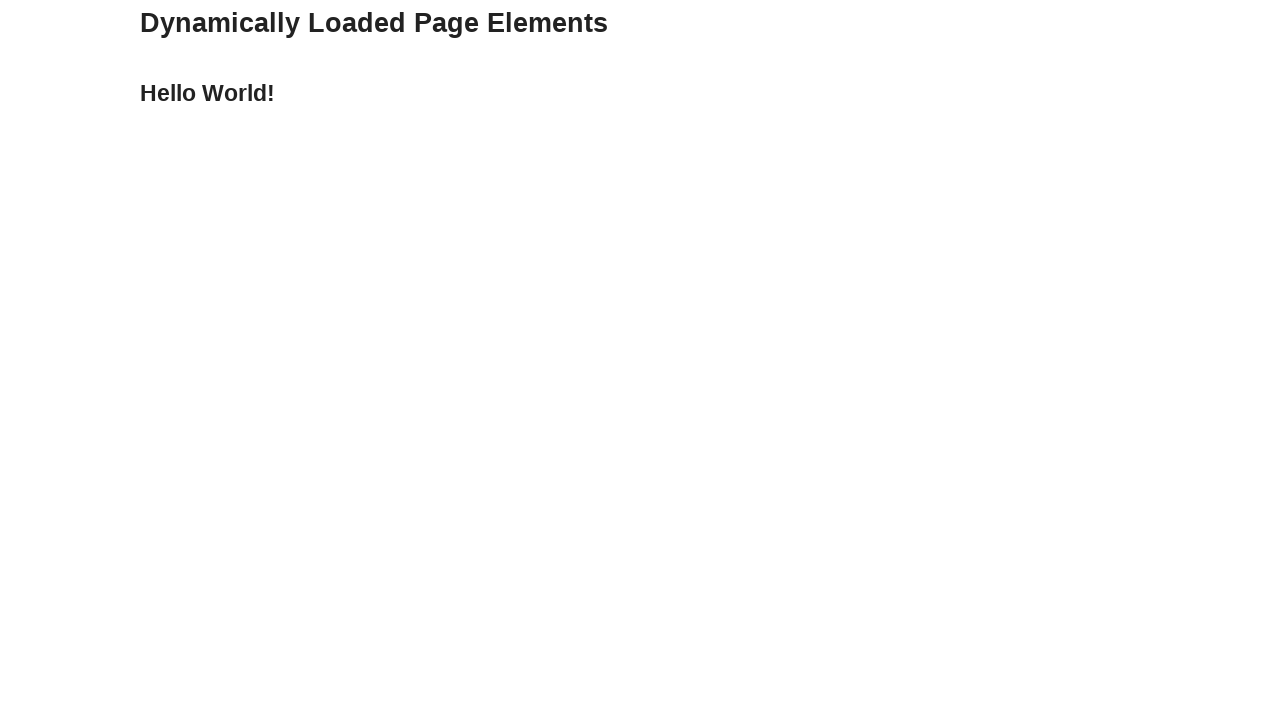

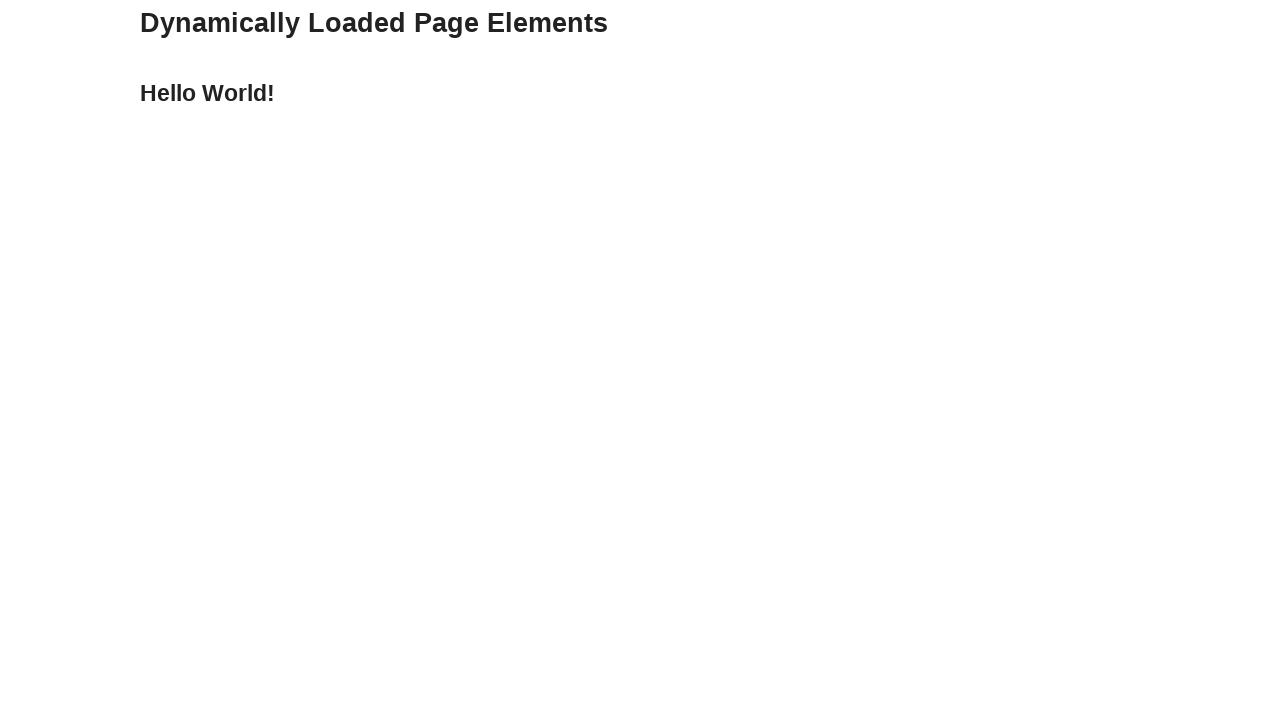